Navigates to the Getcalley demo page with a mobile viewport resolution (414x896) to verify the page loads correctly

Starting URL: https://www.getcalley.com/see-a-demo/

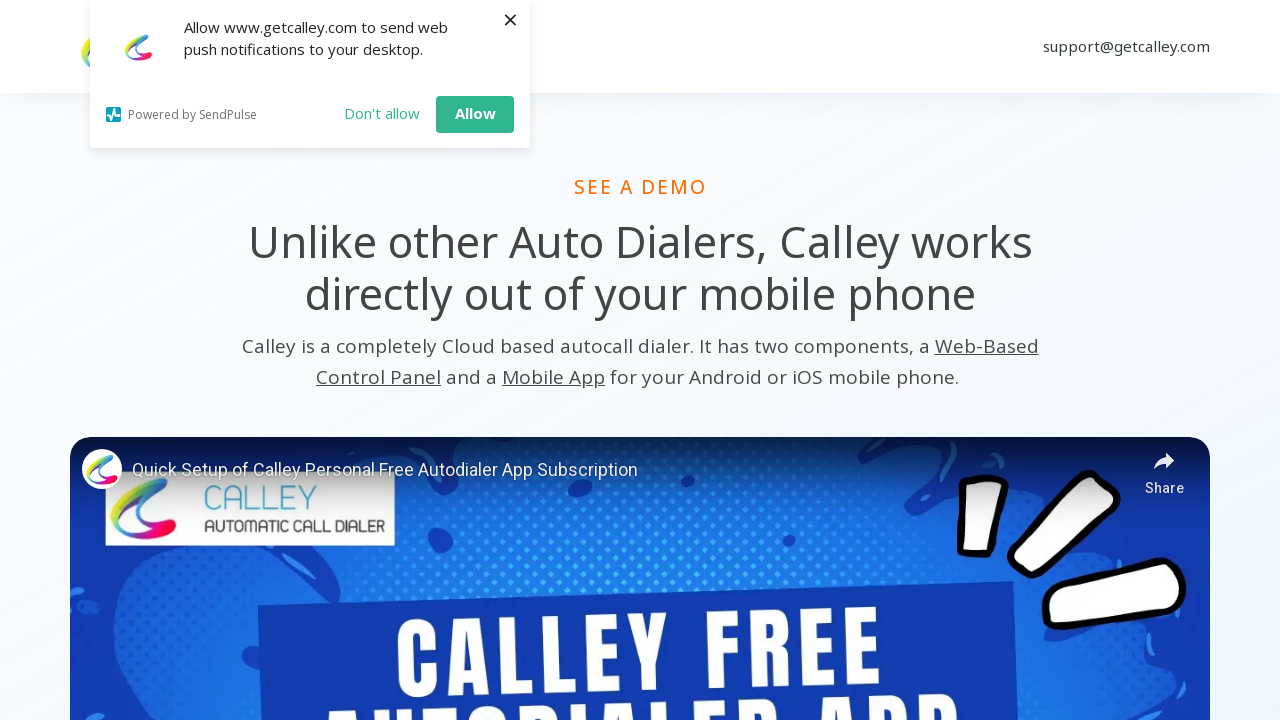

Set mobile viewport to 414x896 (iPhone XR/11 size)
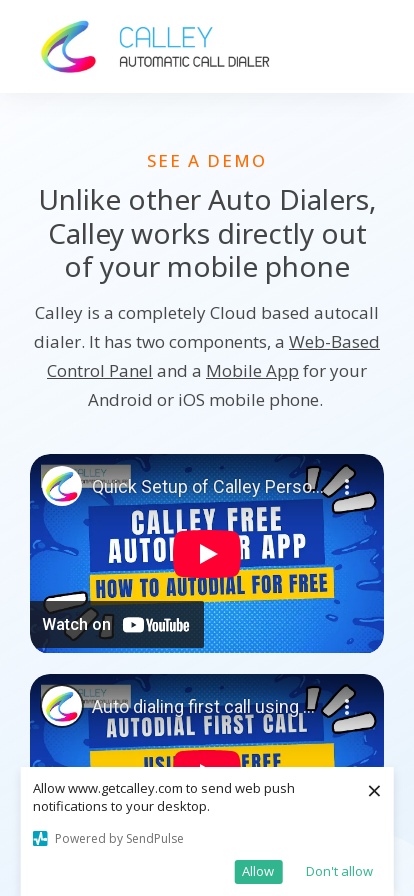

Navigated to Getcalley demo page
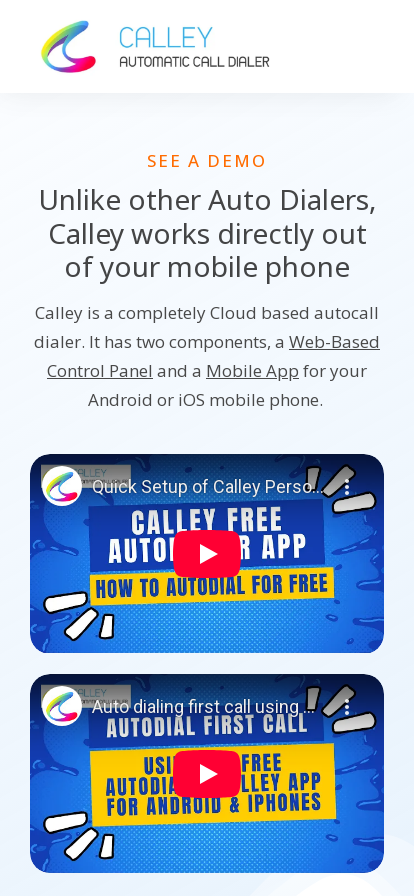

Page fully loaded (networkidle state reached)
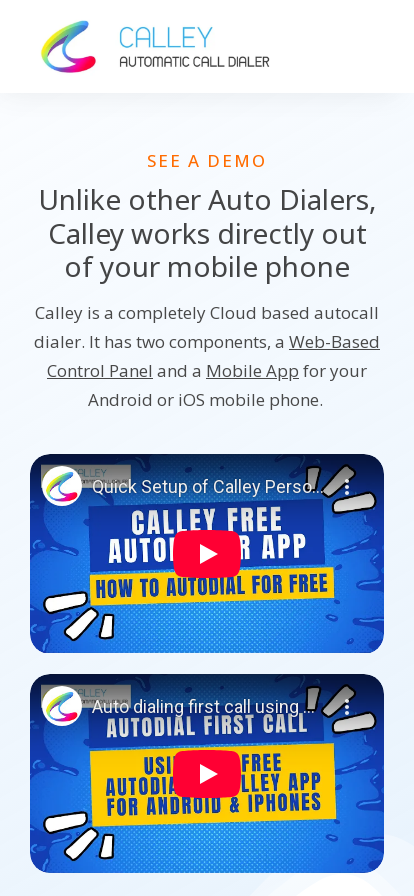

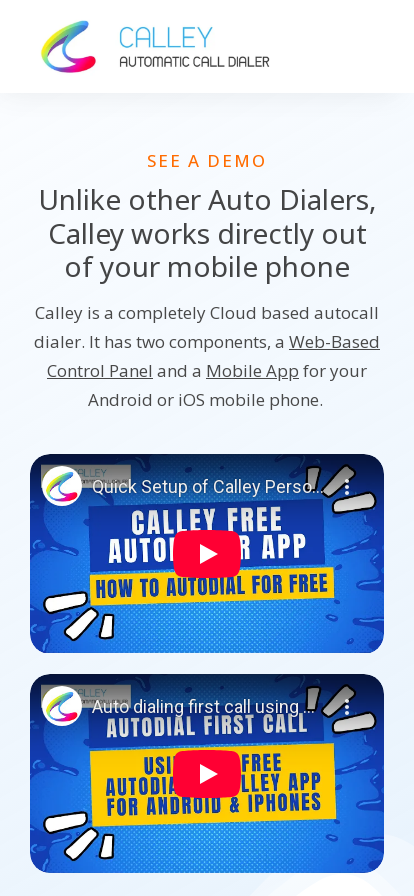